Tests Google Translate by entering text in Hebrew using different element locator methods (xpath, class name, tag name)

Starting URL: https://translate.google.com/

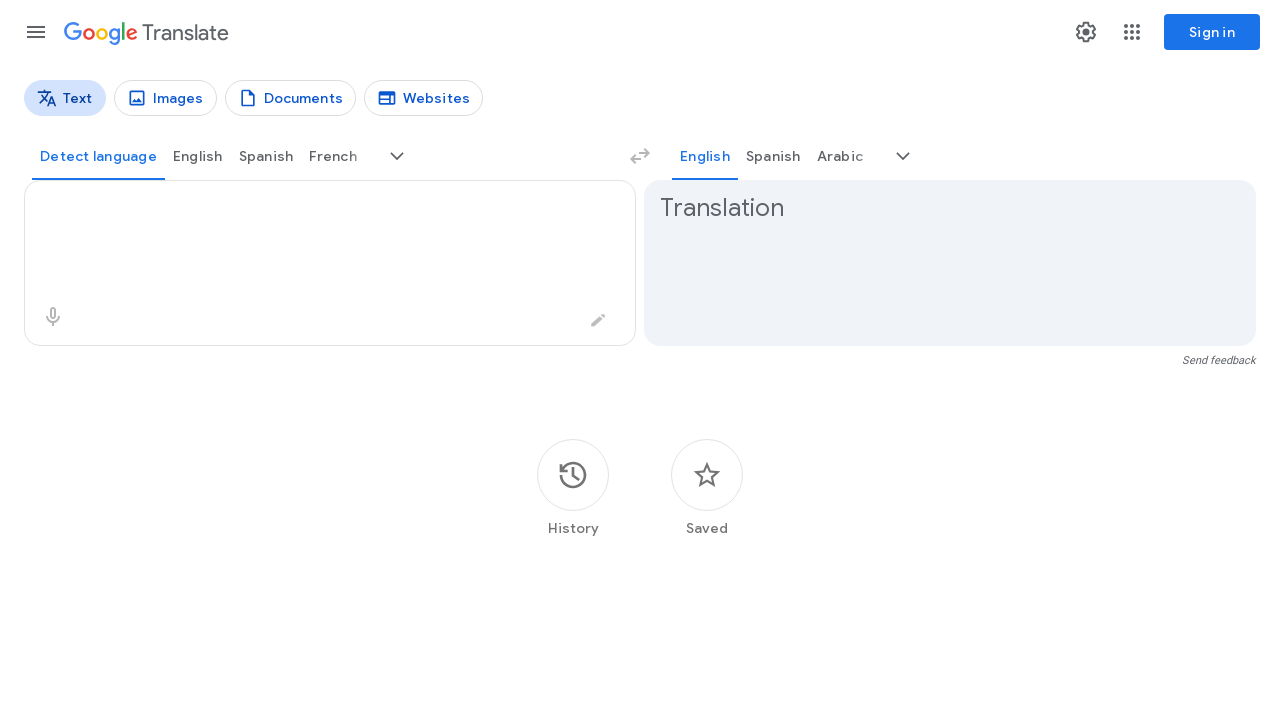

Waited for textarea element to load
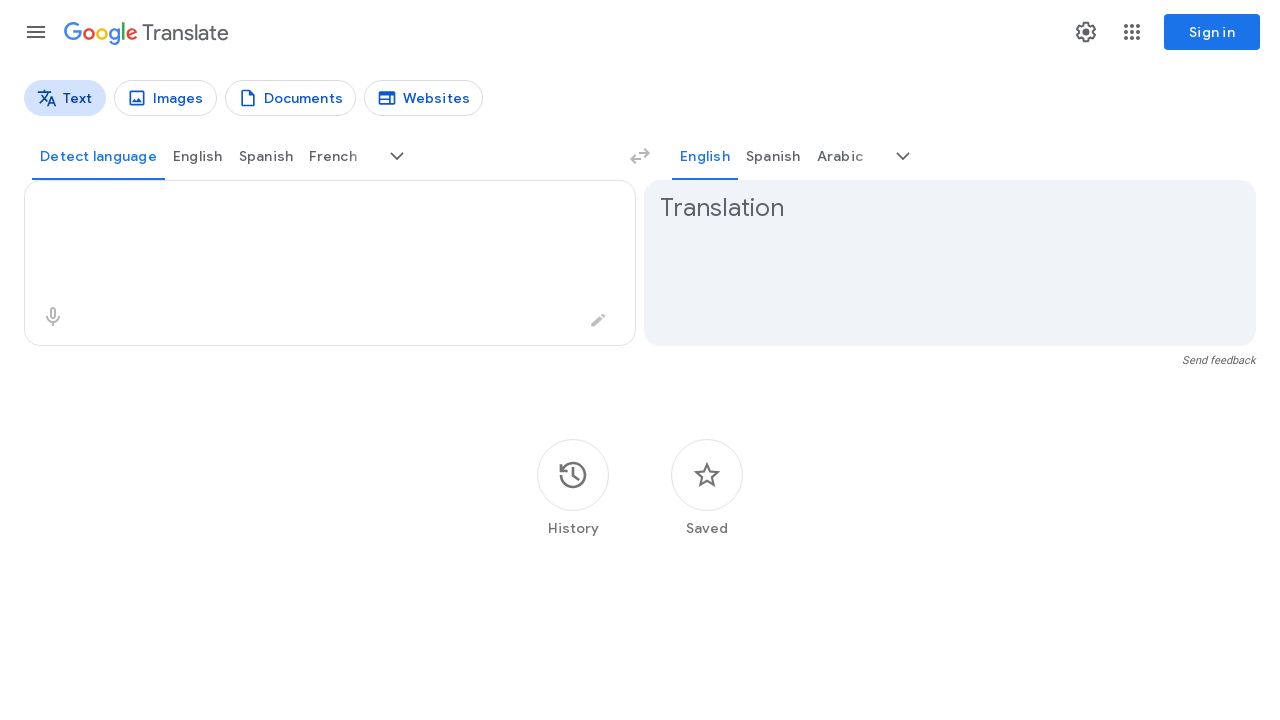

Located first textarea element
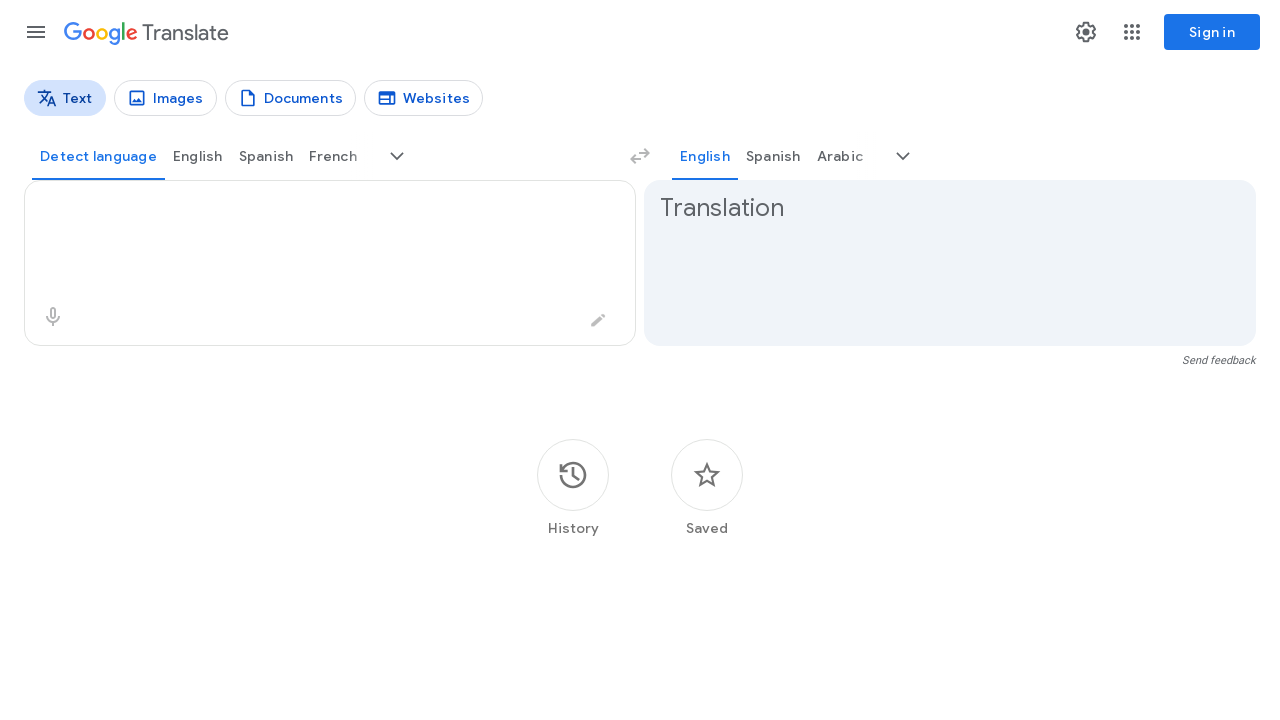

Filled textarea with Hebrew text 'משהו בעברית' on textarea >> nth=0
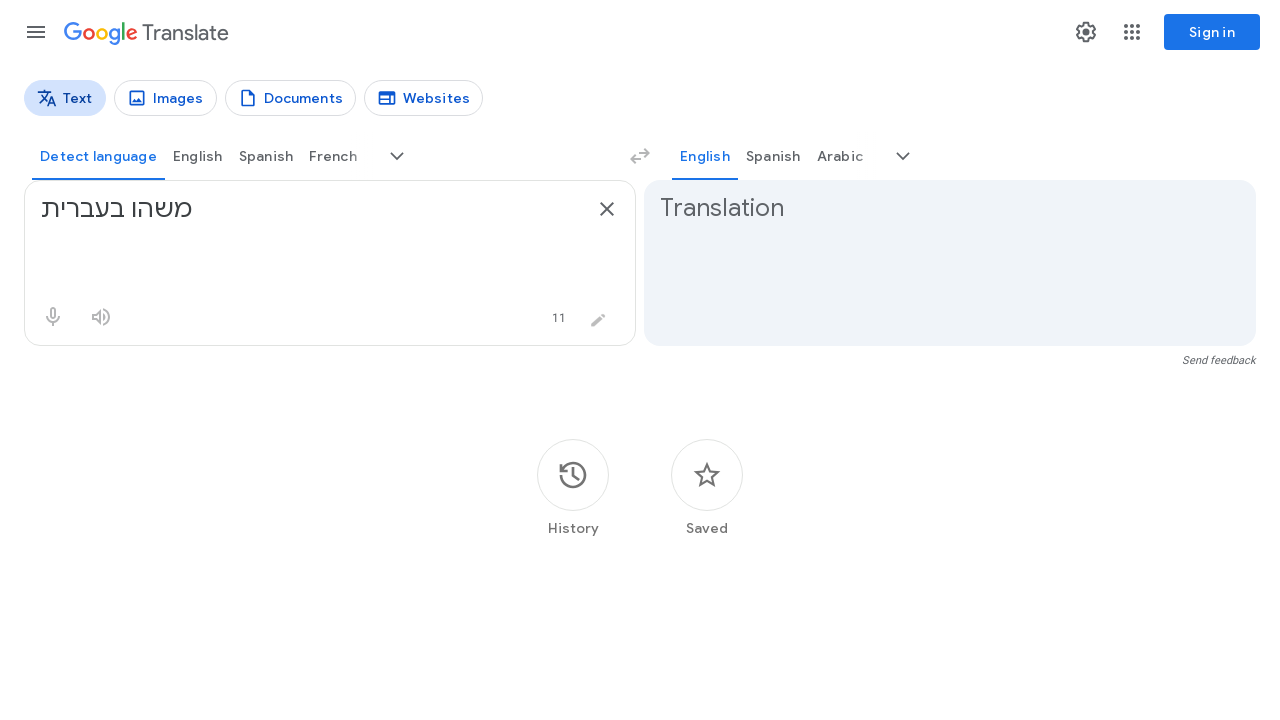

Pressed Enter key to submit text on textarea >> nth=0
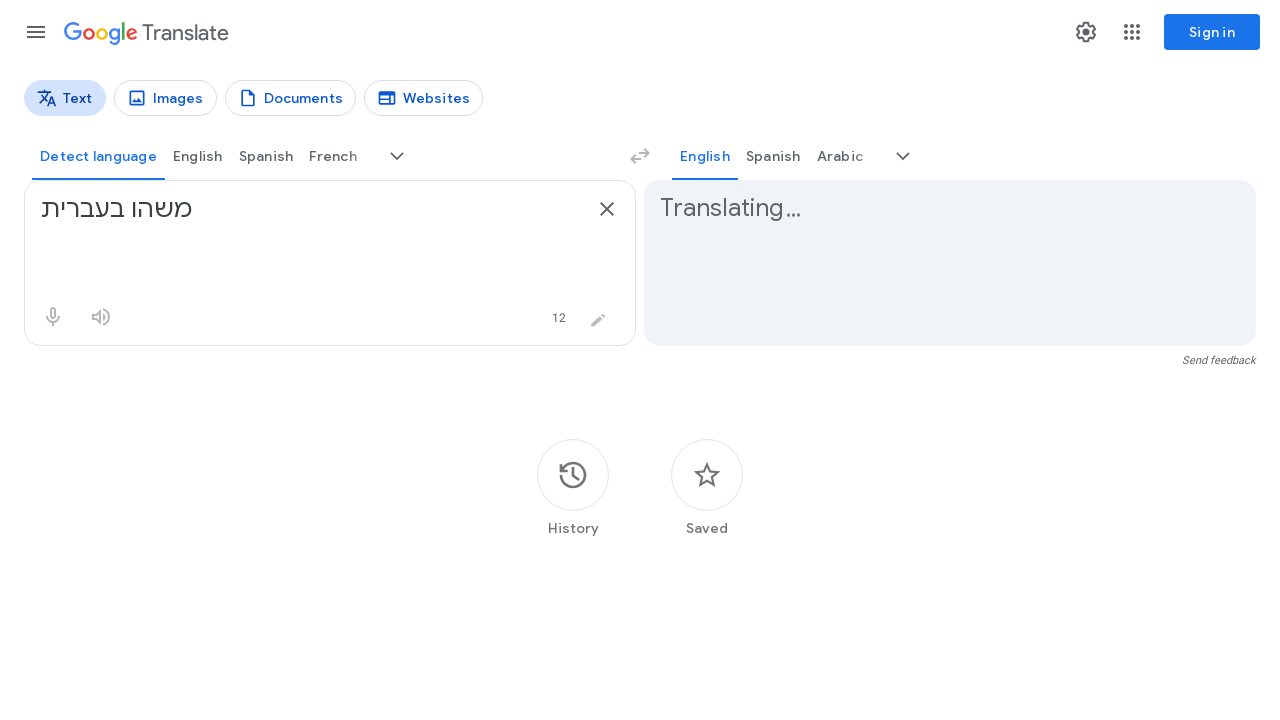

Typed 'xpath' using element locator method on textarea >> nth=0
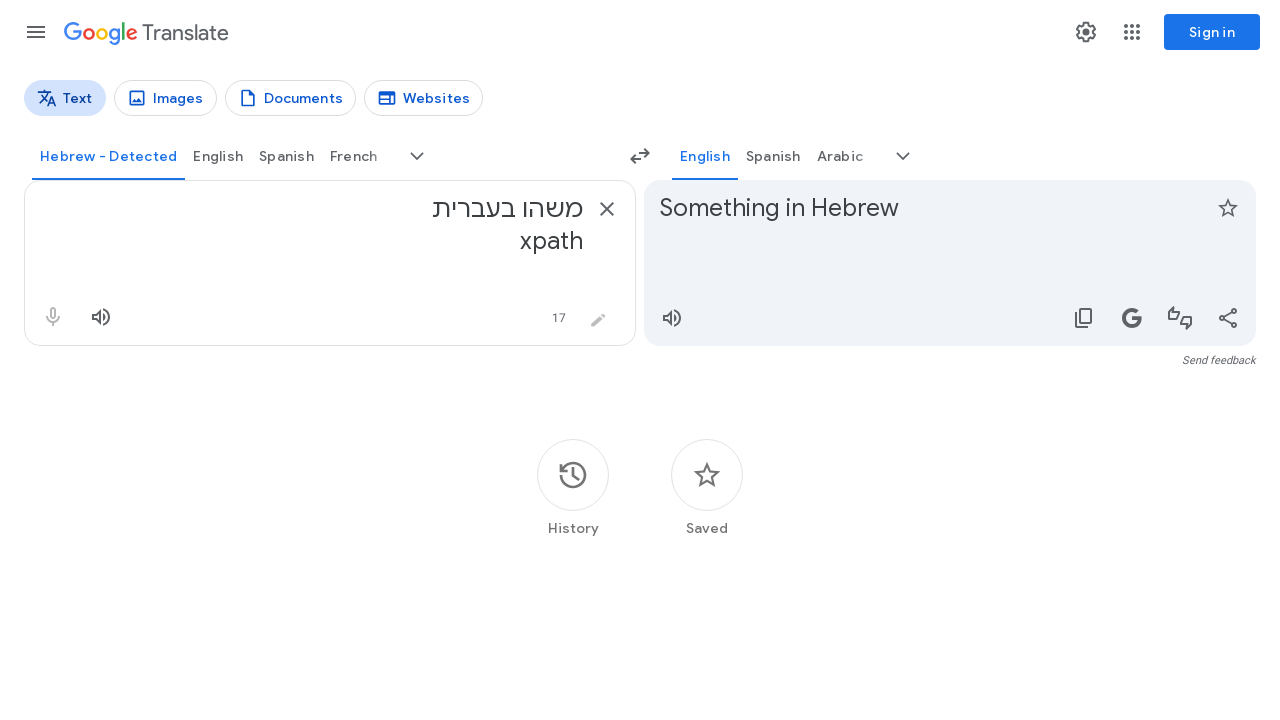

Pressed Enter key to submit 'xpath' text on textarea >> nth=0
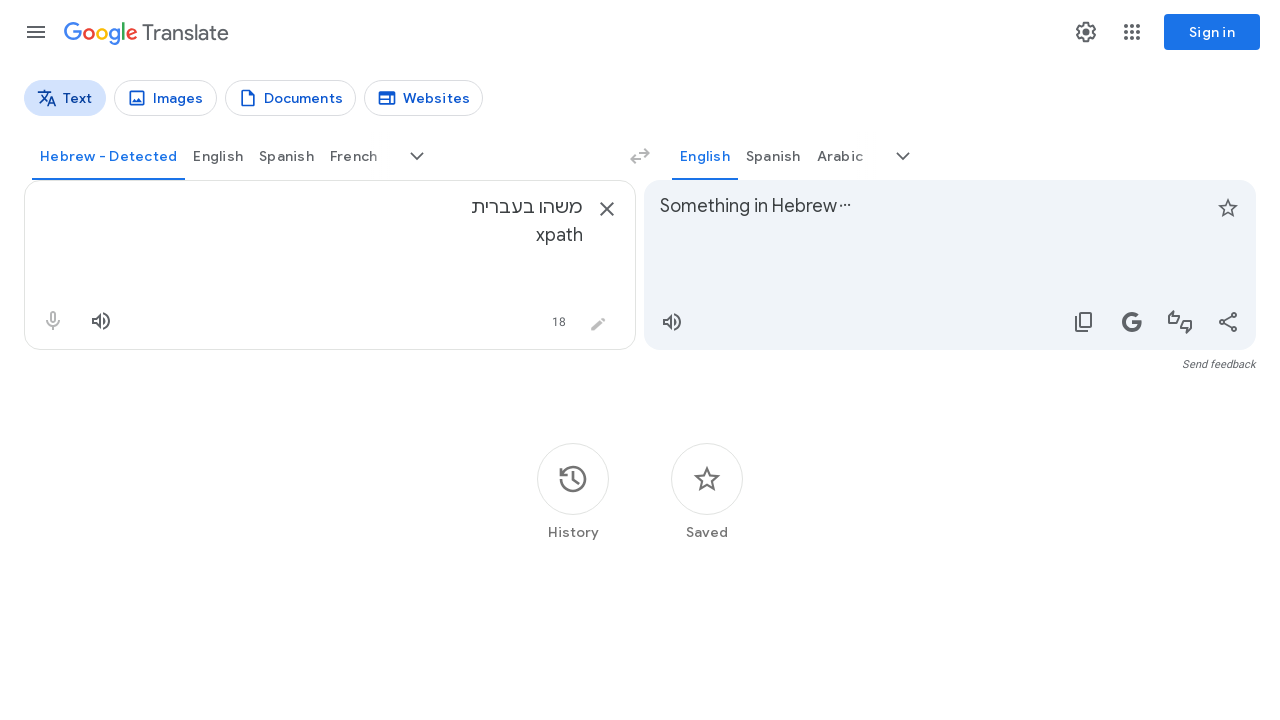

Typed 'CSS_class_name' using class name locator method on textarea >> nth=0
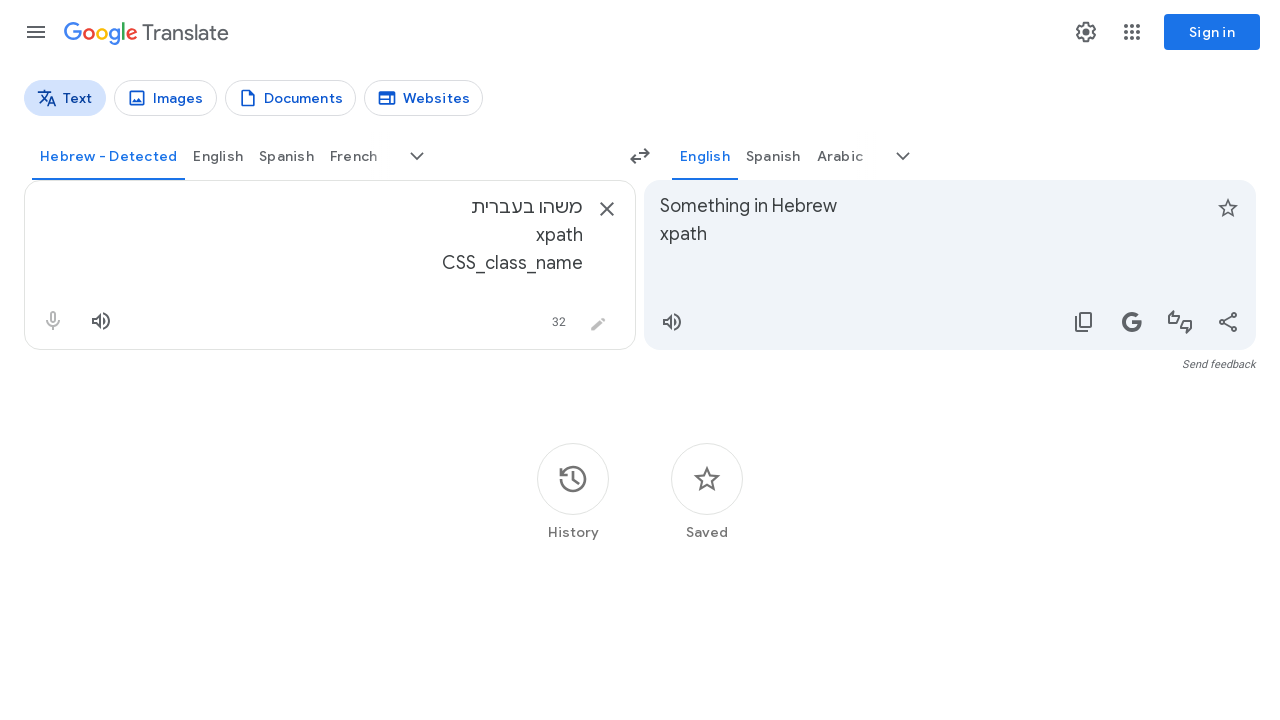

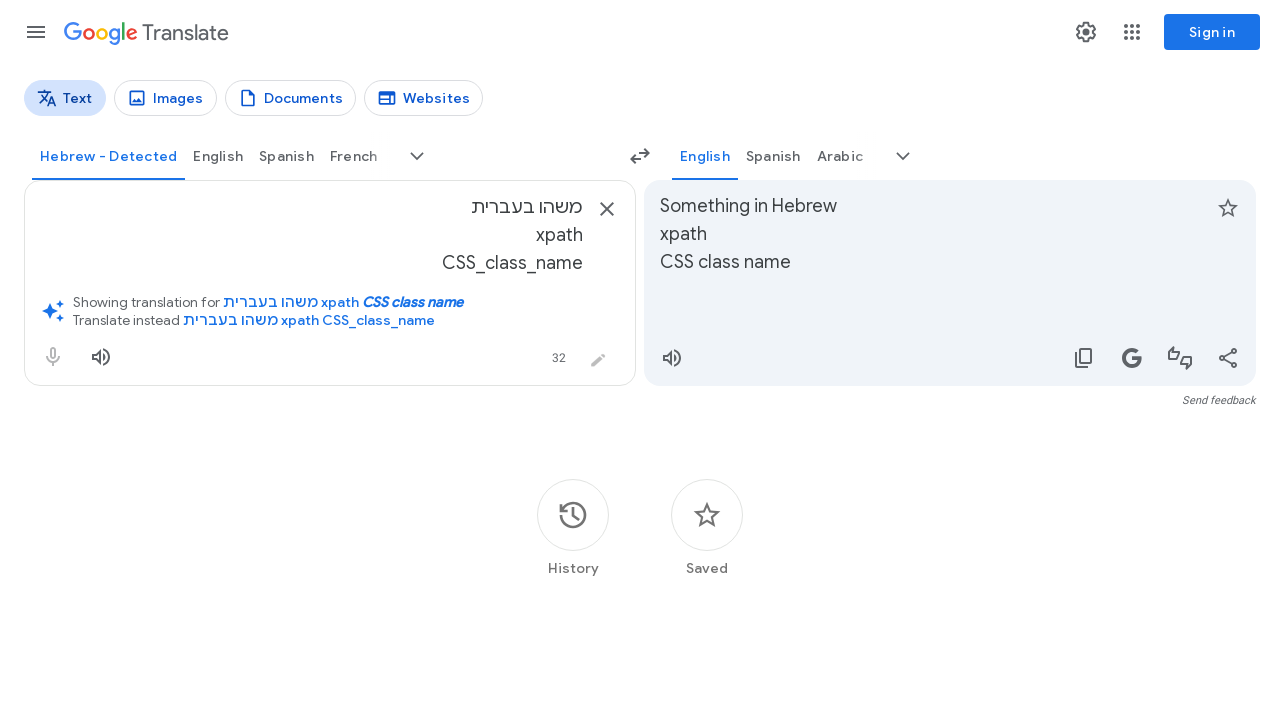